Tests selecting all checkboxes then deselecting them all with verification

Starting URL: https://rahulshettyacademy.com/AutomationPractice/

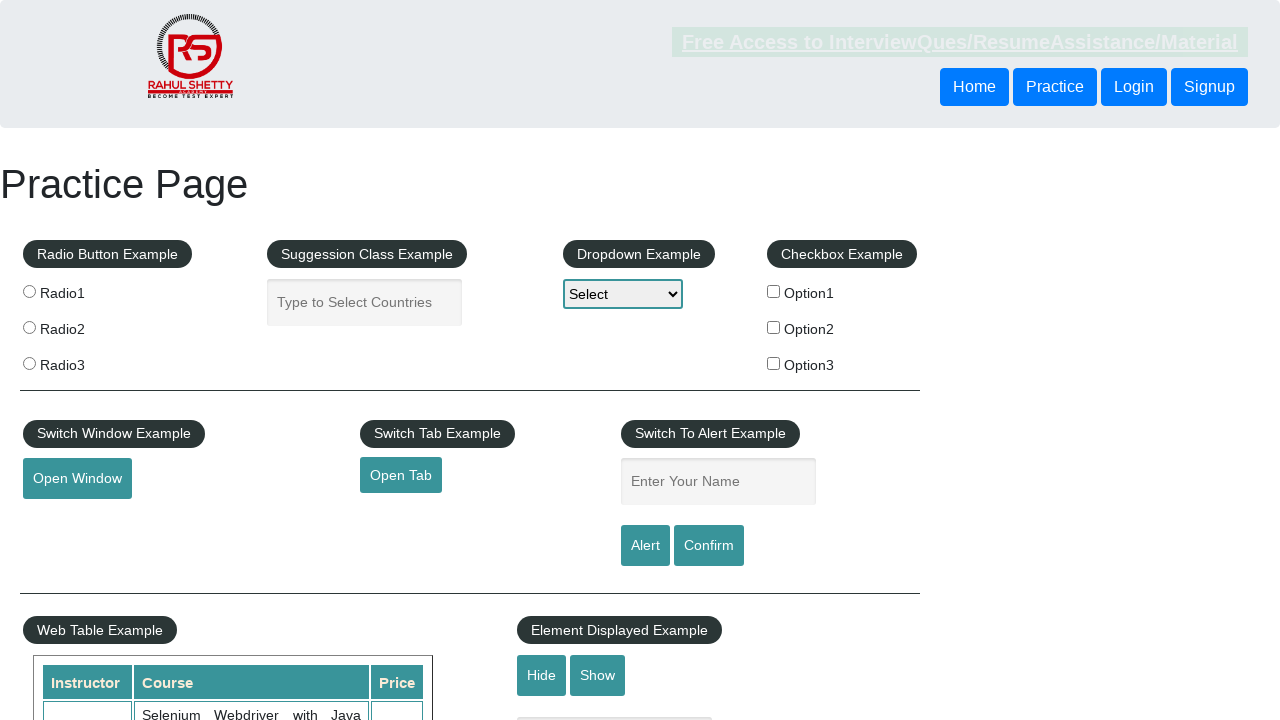

Navigated to AutomationPractice page
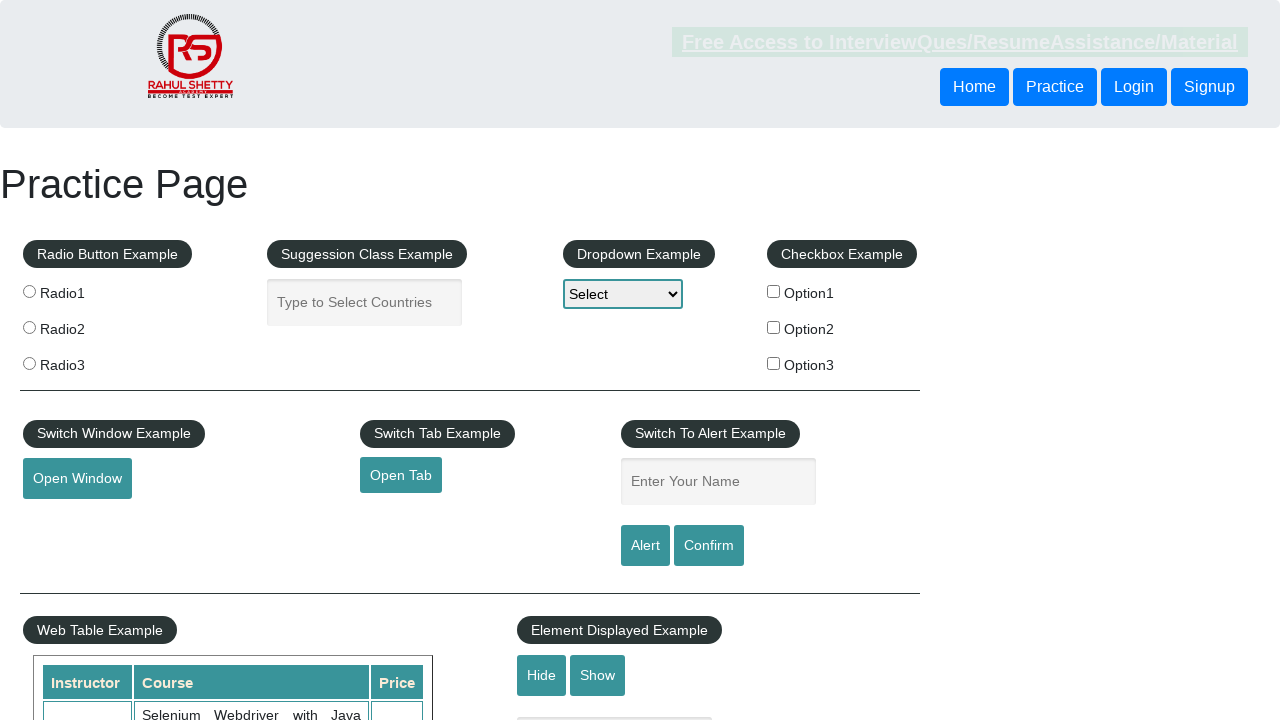

Located all checkboxes in checkbox-example section
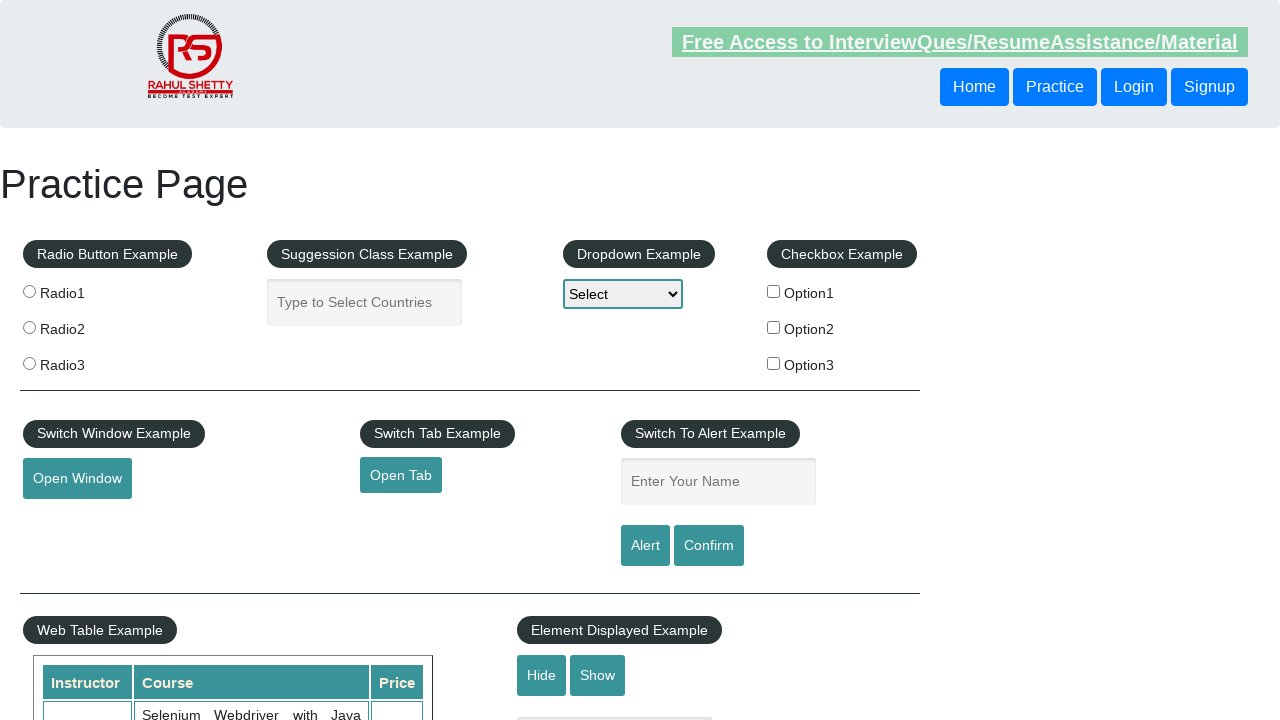

Clicked checkbox 1 to select it at (774, 291) on xpath=//div[@id='checkbox-example']/fieldset/label/input >> nth=0
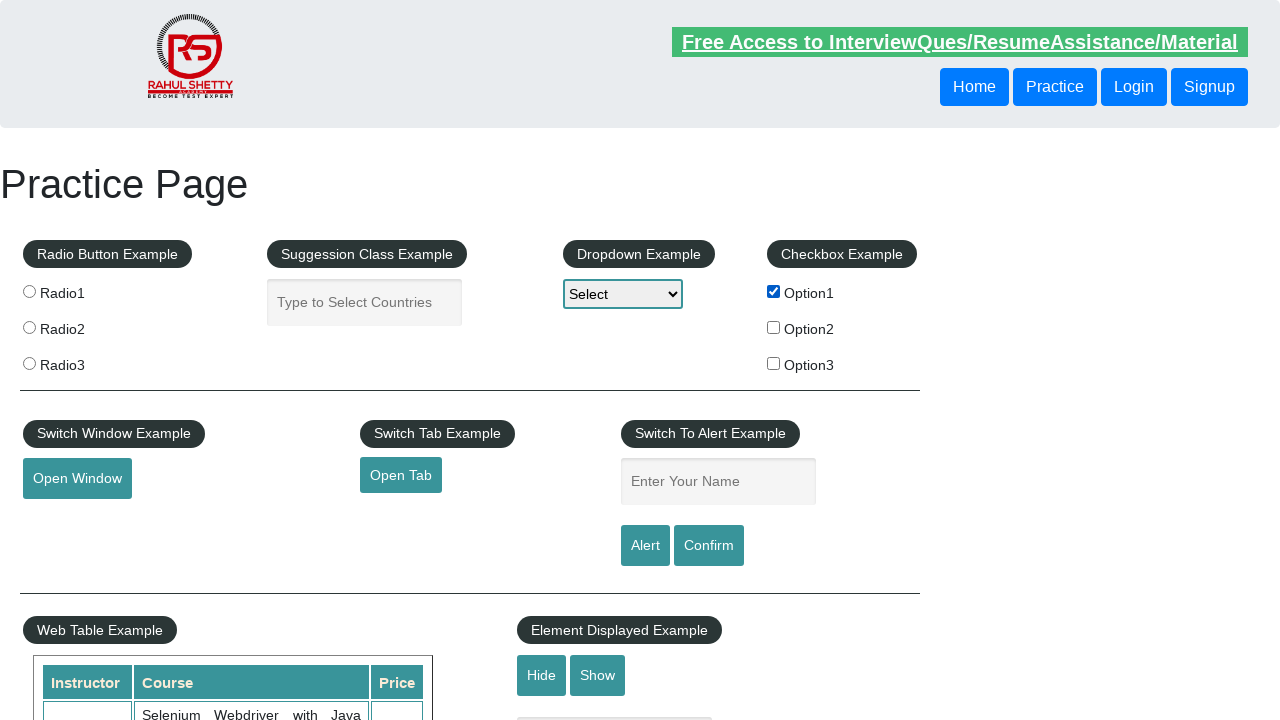

Verified checkbox 1 is checked
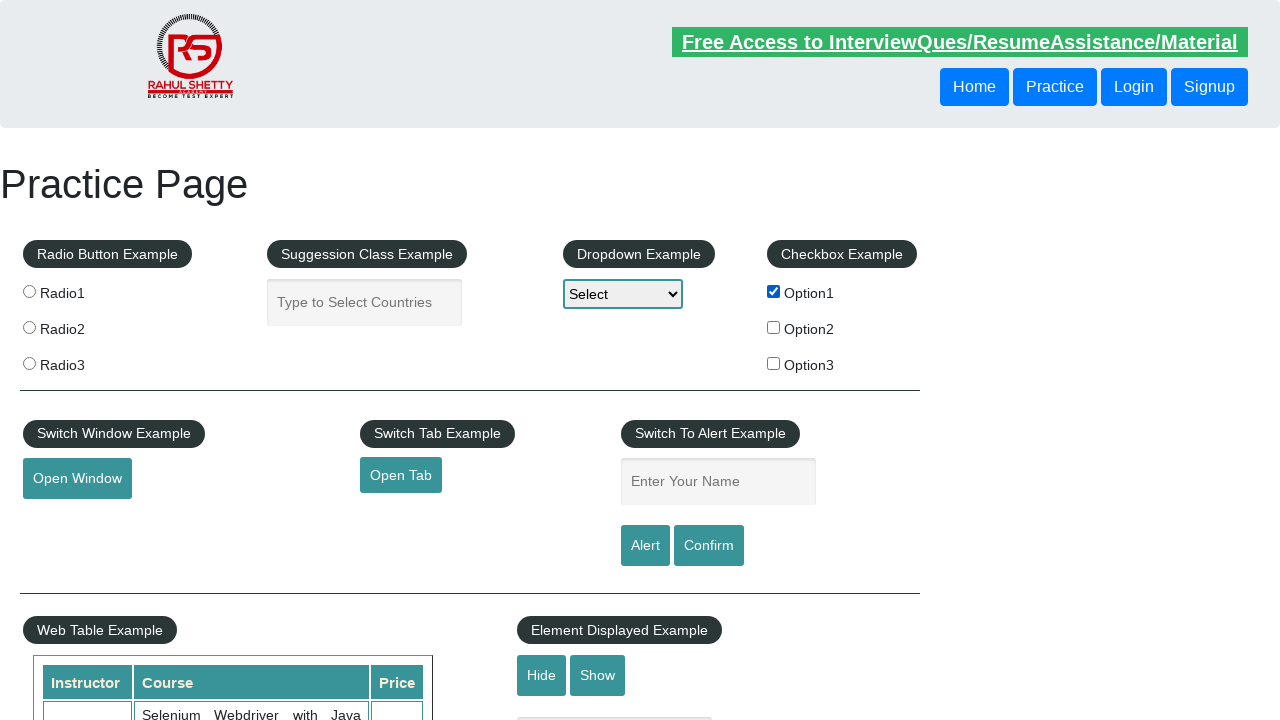

Clicked checkbox 2 to select it at (774, 327) on xpath=//div[@id='checkbox-example']/fieldset/label/input >> nth=1
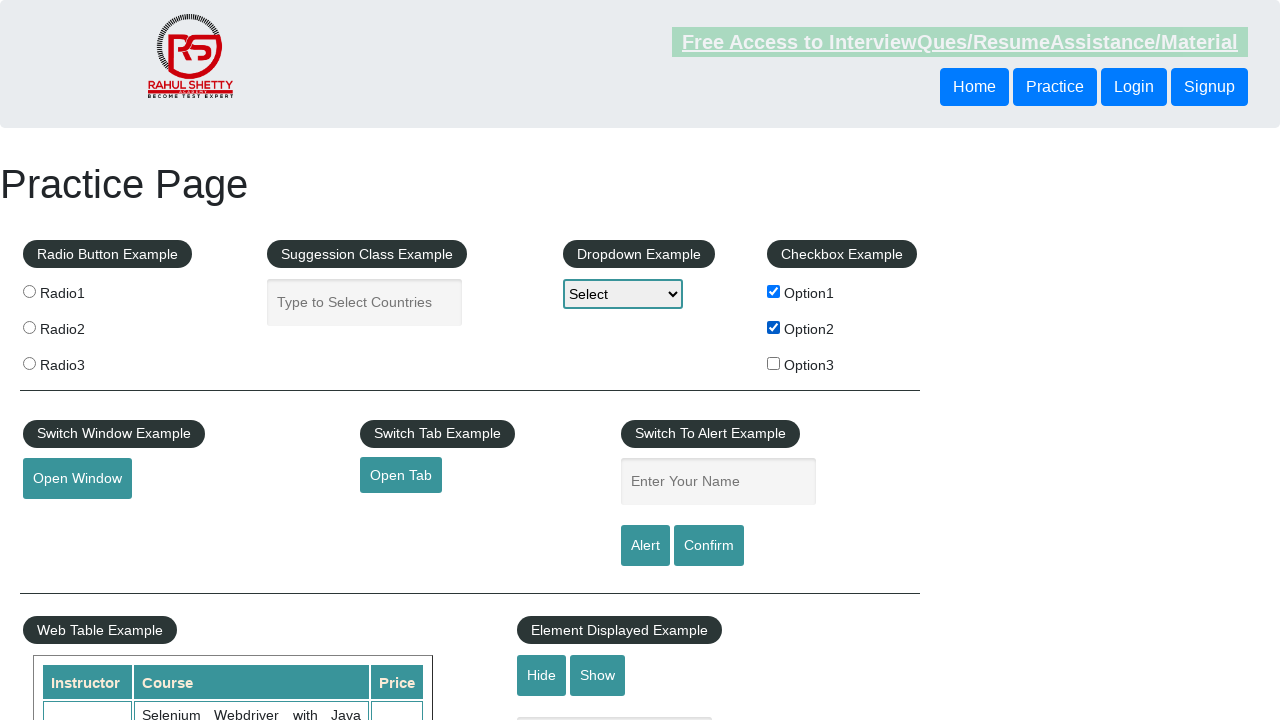

Verified checkbox 2 is checked
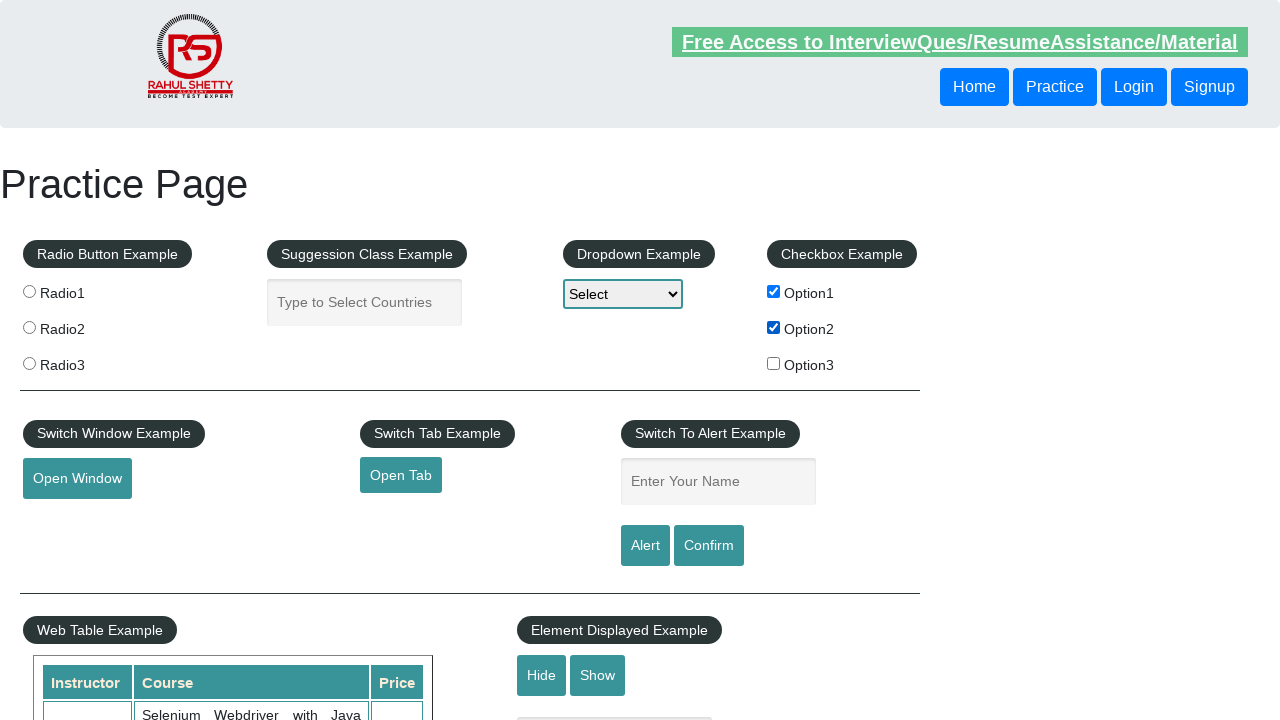

Clicked checkbox 3 to select it at (774, 363) on xpath=//div[@id='checkbox-example']/fieldset/label/input >> nth=2
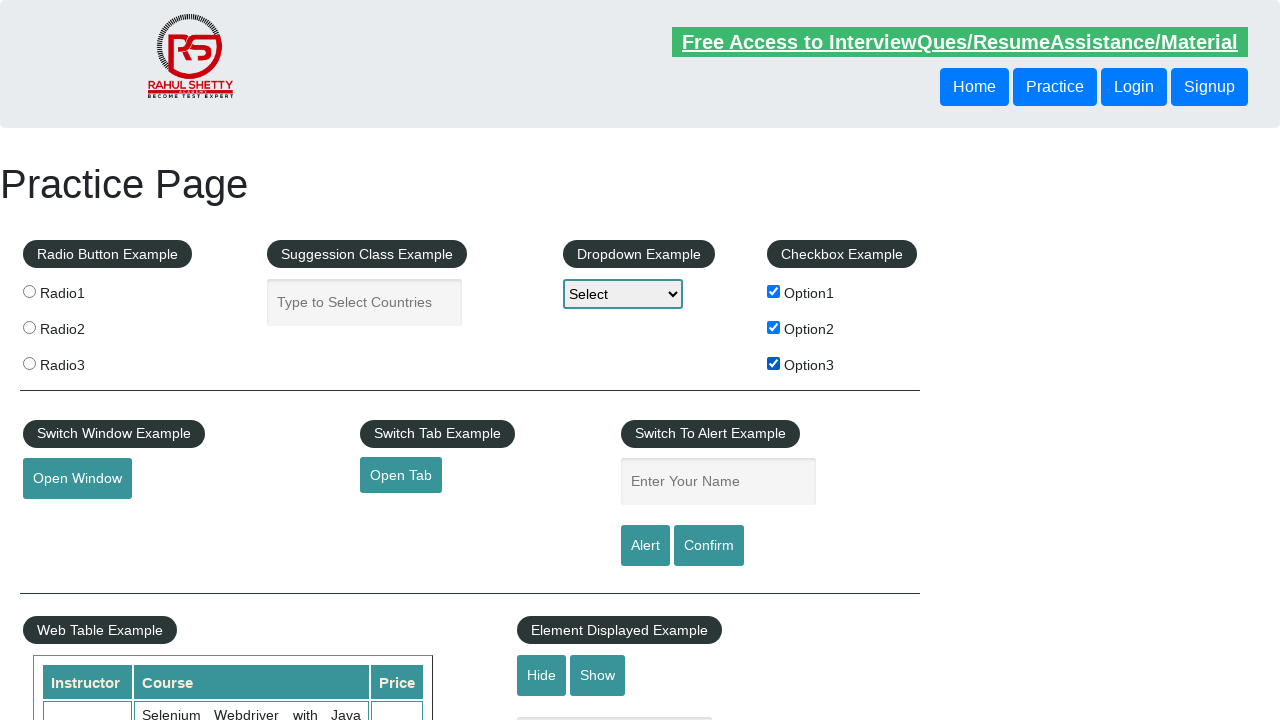

Verified checkbox 3 is checked
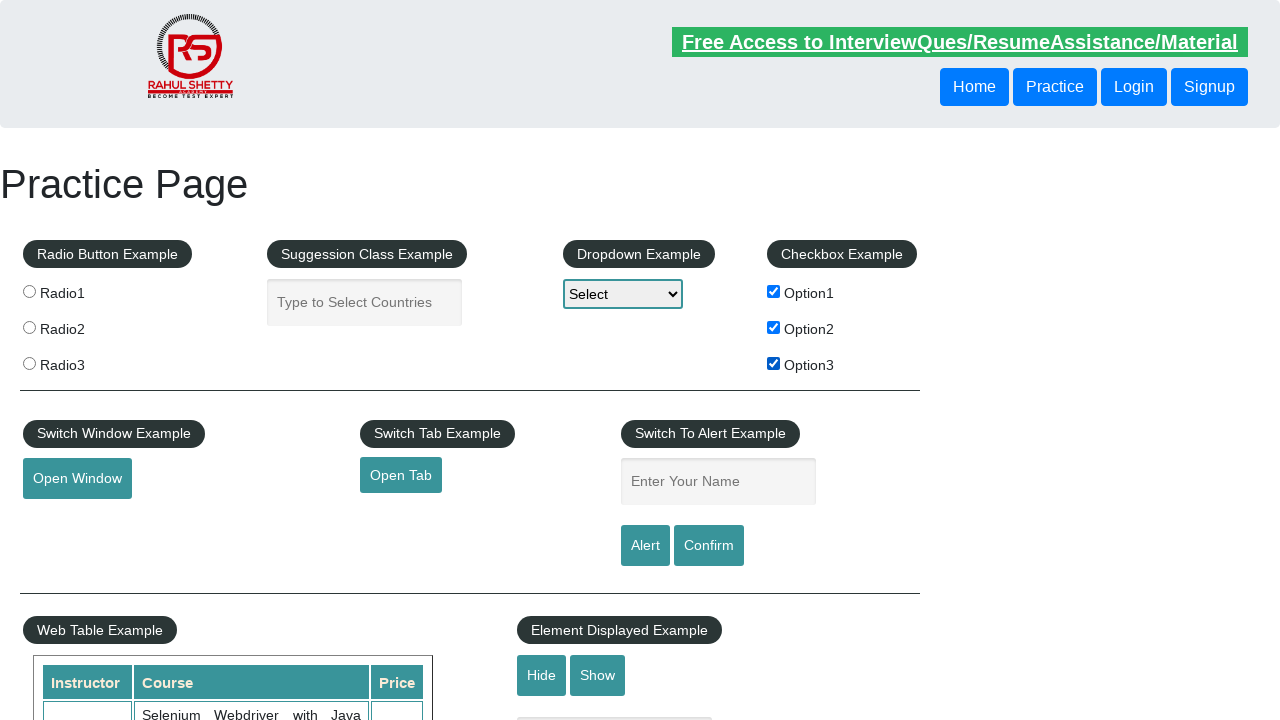

Clicked checkbox 1 to deselect it at (774, 291) on xpath=//div[@id='checkbox-example']/fieldset/label/input >> nth=0
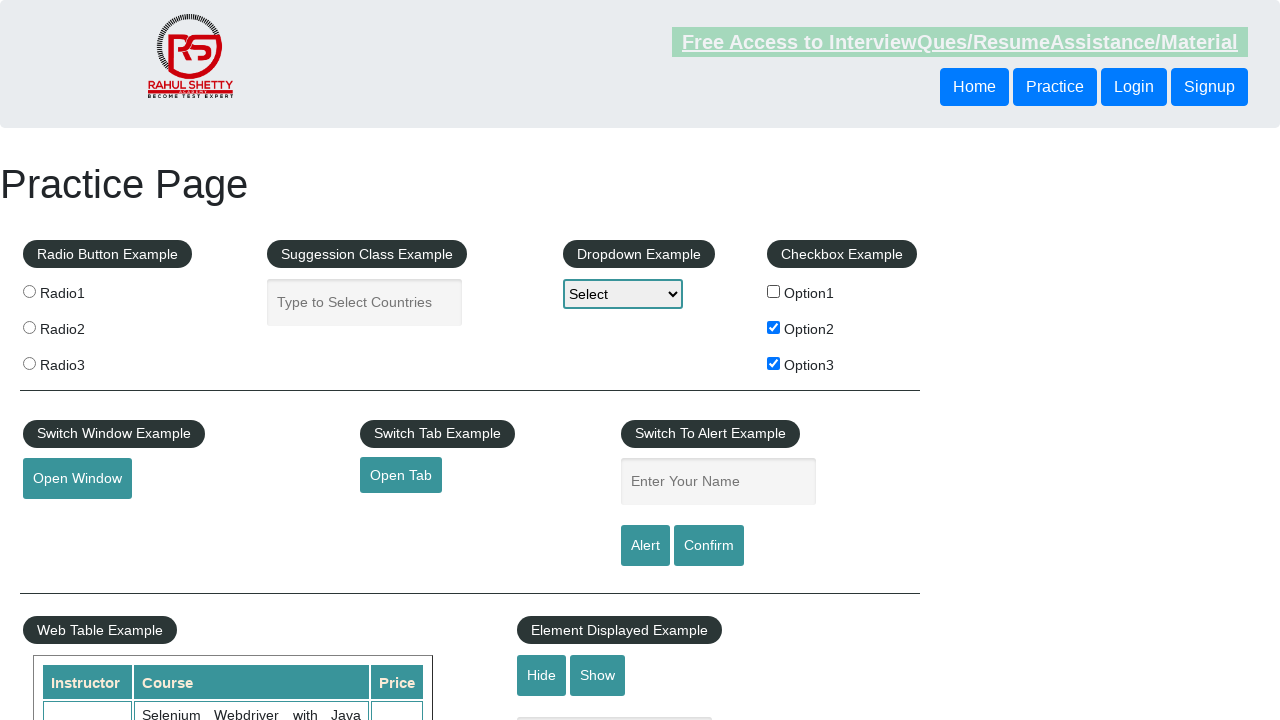

Verified checkbox 1 is unchecked
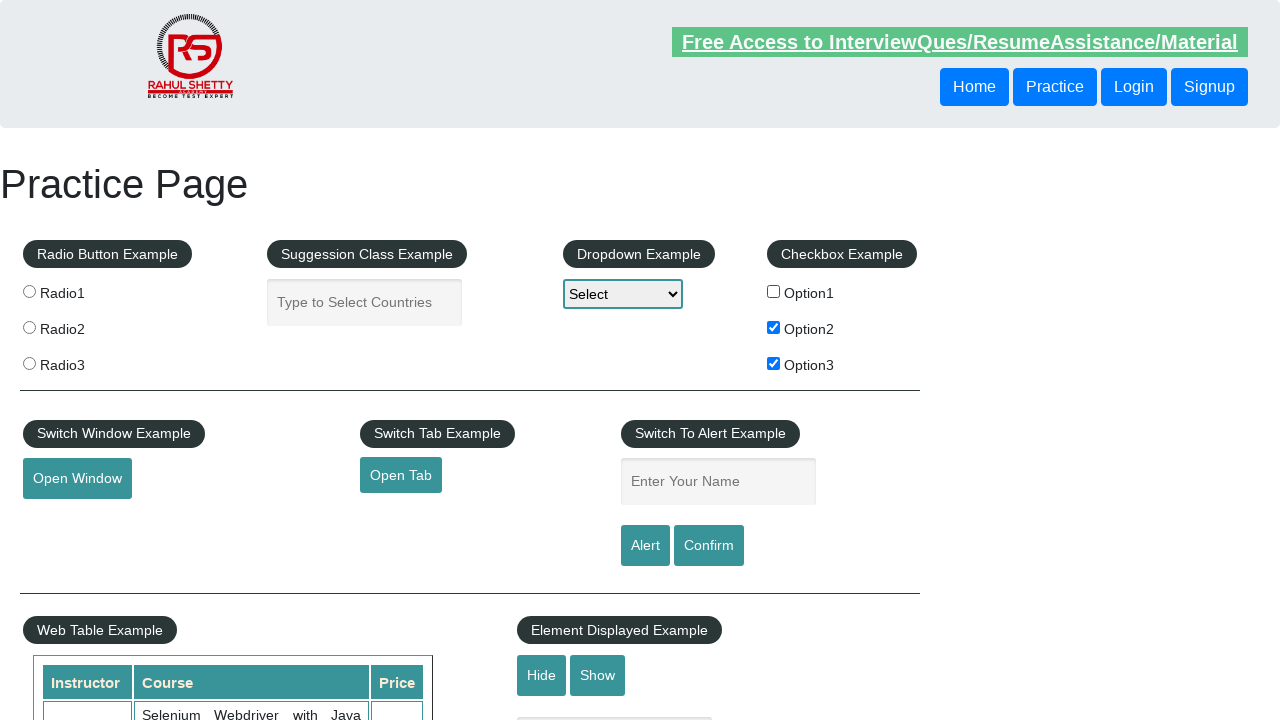

Clicked checkbox 2 to deselect it at (774, 327) on xpath=//div[@id='checkbox-example']/fieldset/label/input >> nth=1
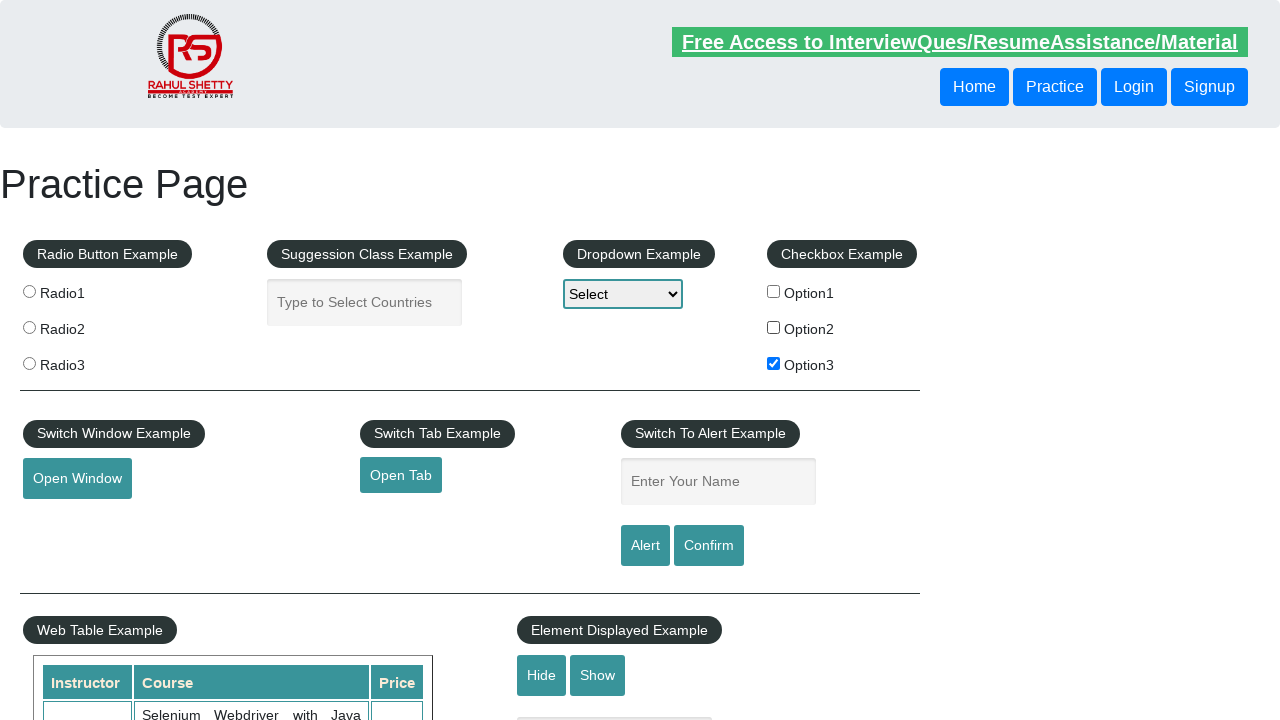

Verified checkbox 2 is unchecked
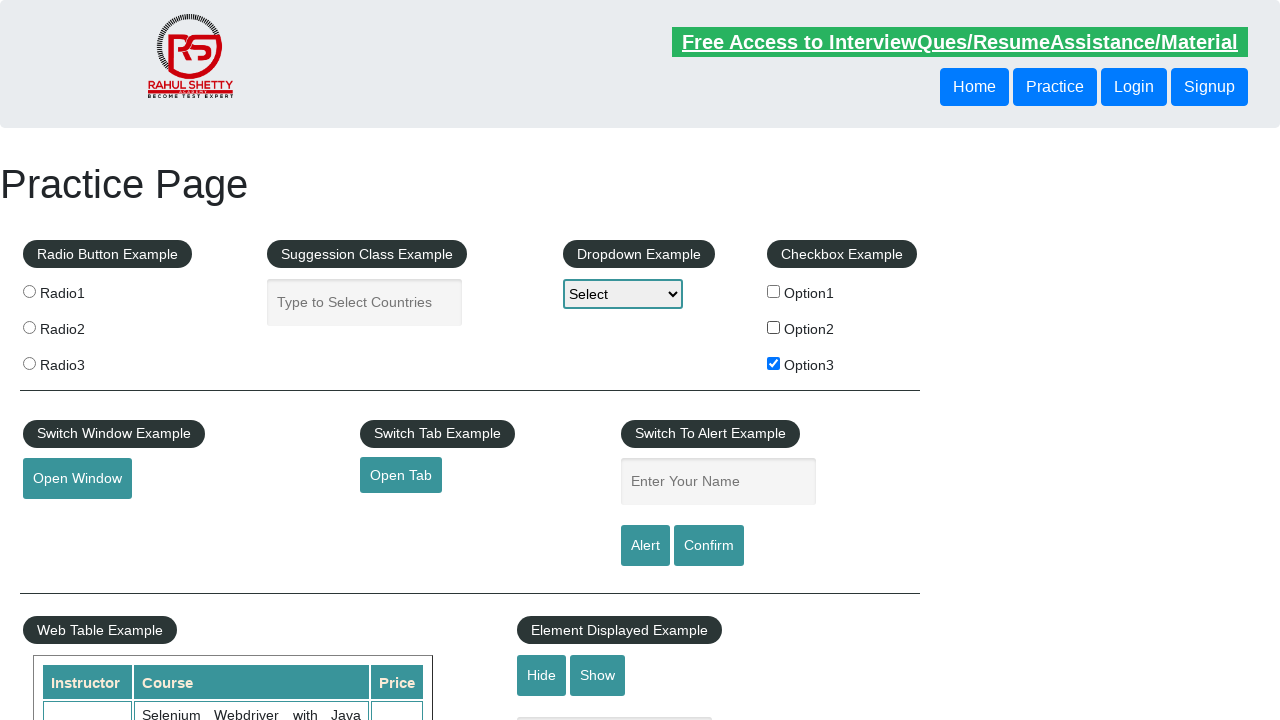

Clicked checkbox 3 to deselect it at (774, 363) on xpath=//div[@id='checkbox-example']/fieldset/label/input >> nth=2
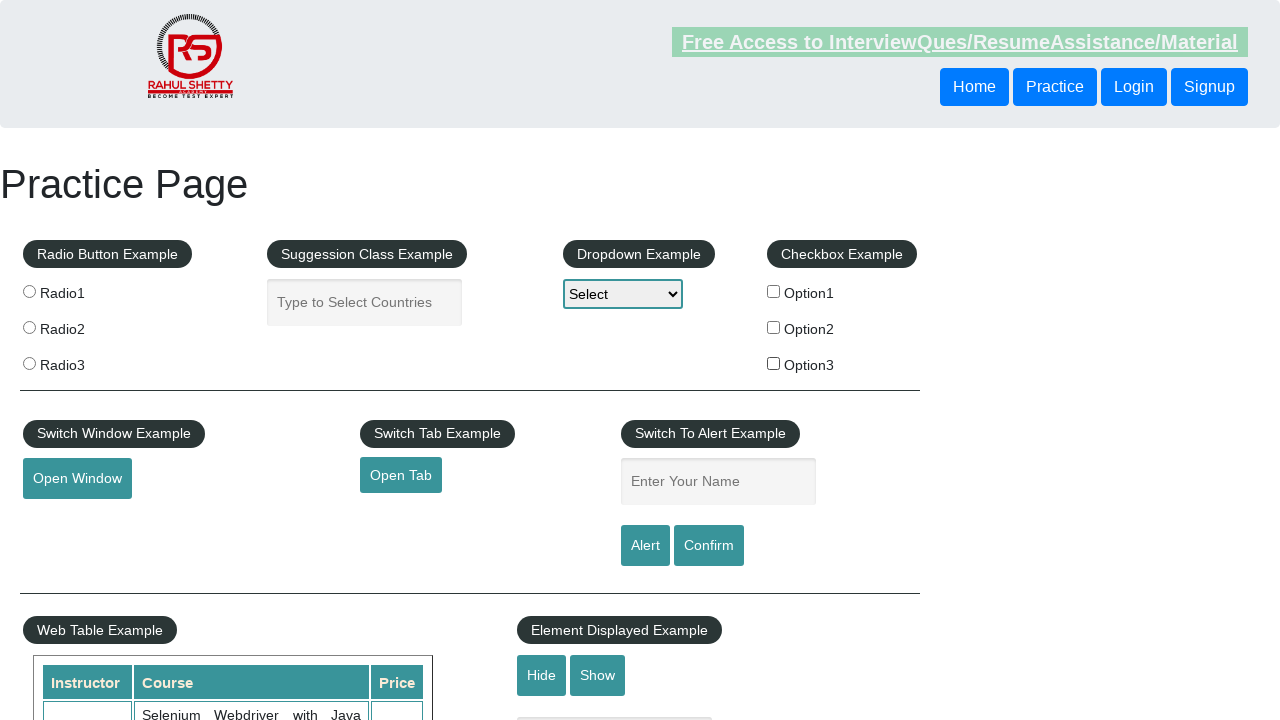

Verified checkbox 3 is unchecked
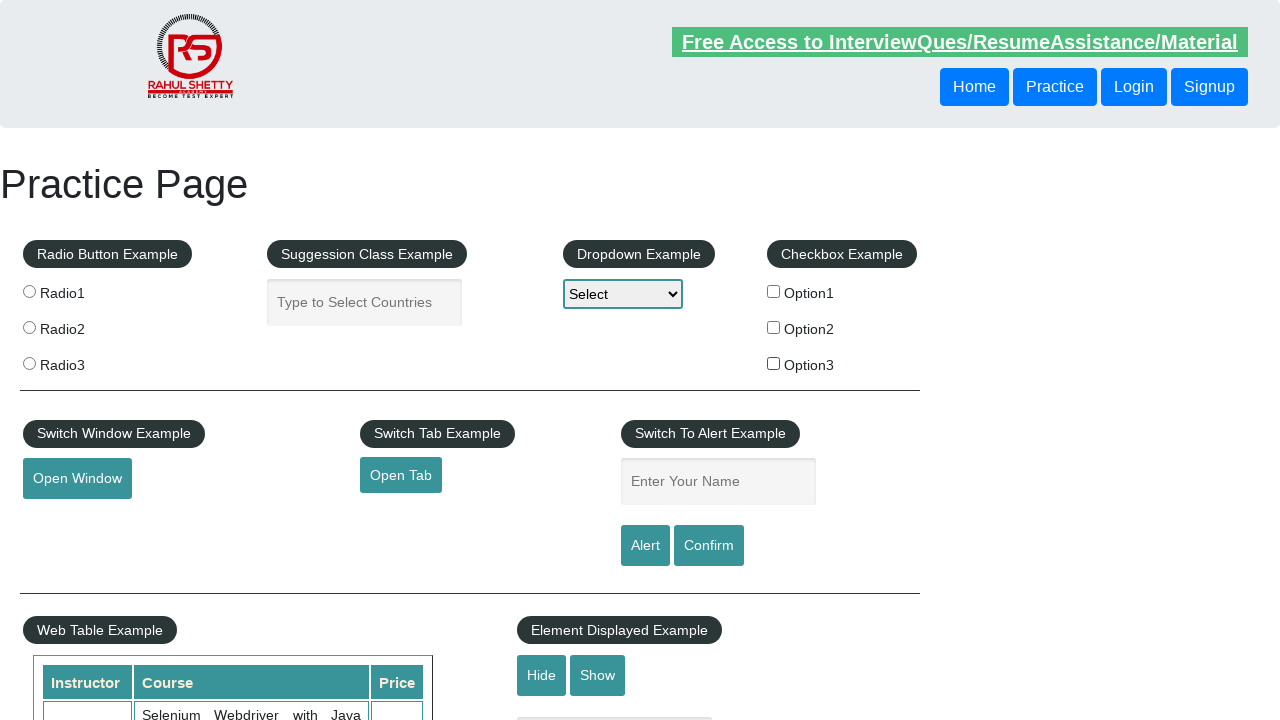

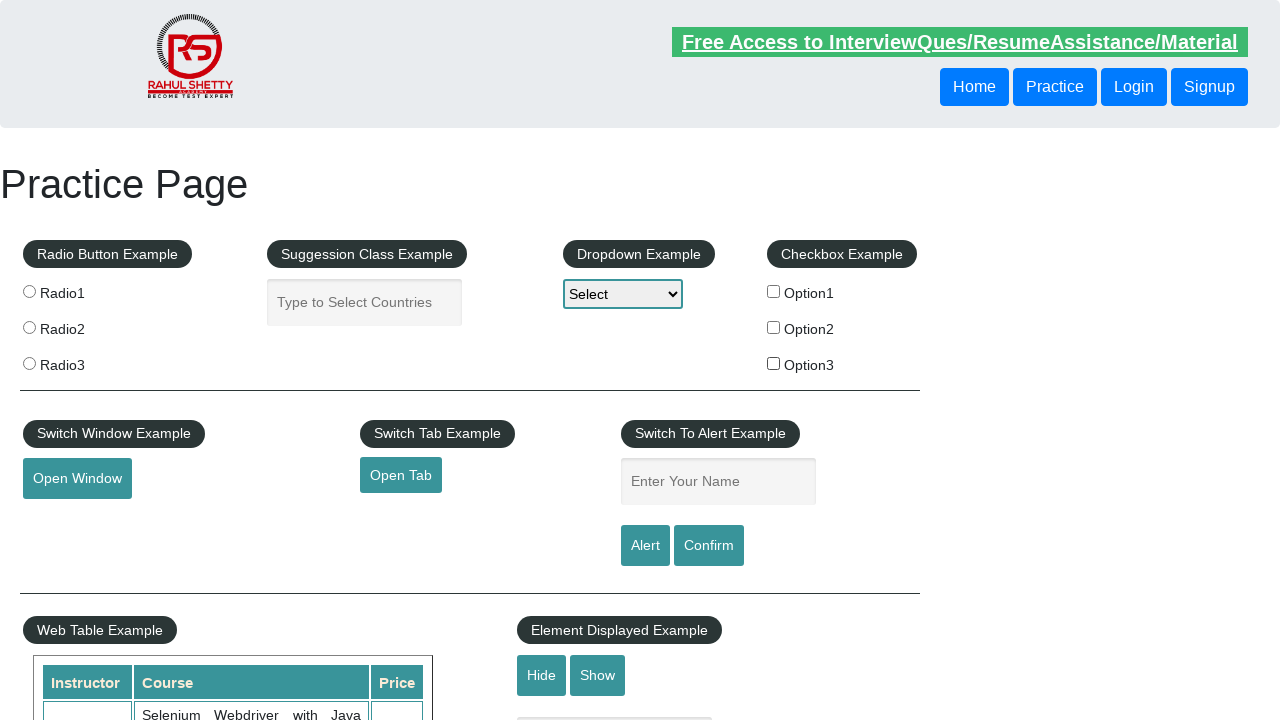